Tests hover functionality by hovering over an avatar image and verifying that the caption/additional information becomes visible.

Starting URL: http://the-internet.herokuapp.com/hovers

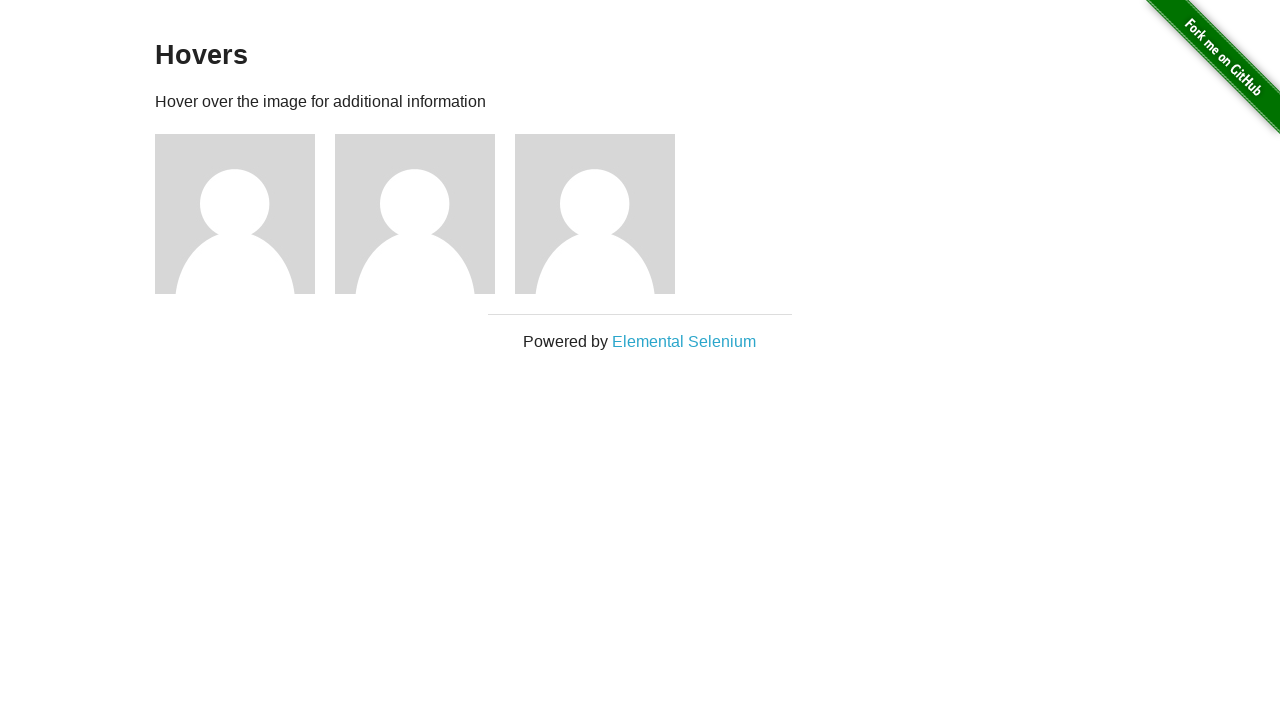

Navigated to hovers test page
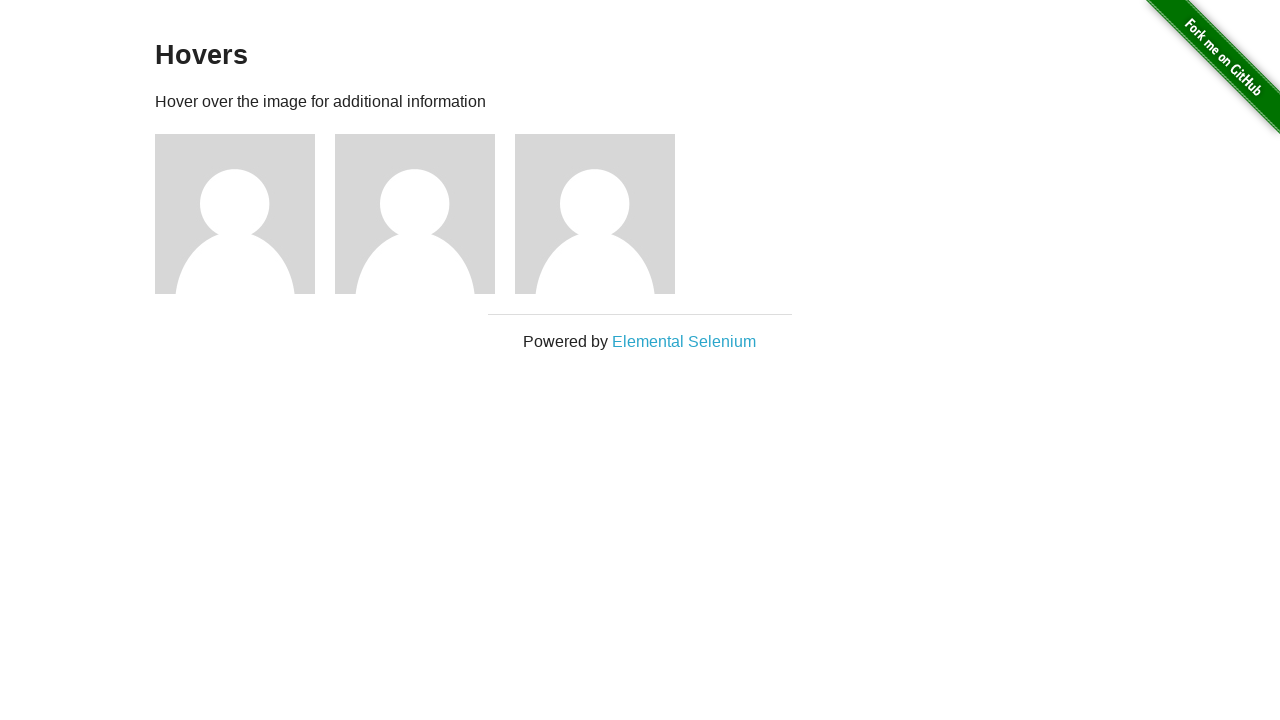

Located the first avatar figure element
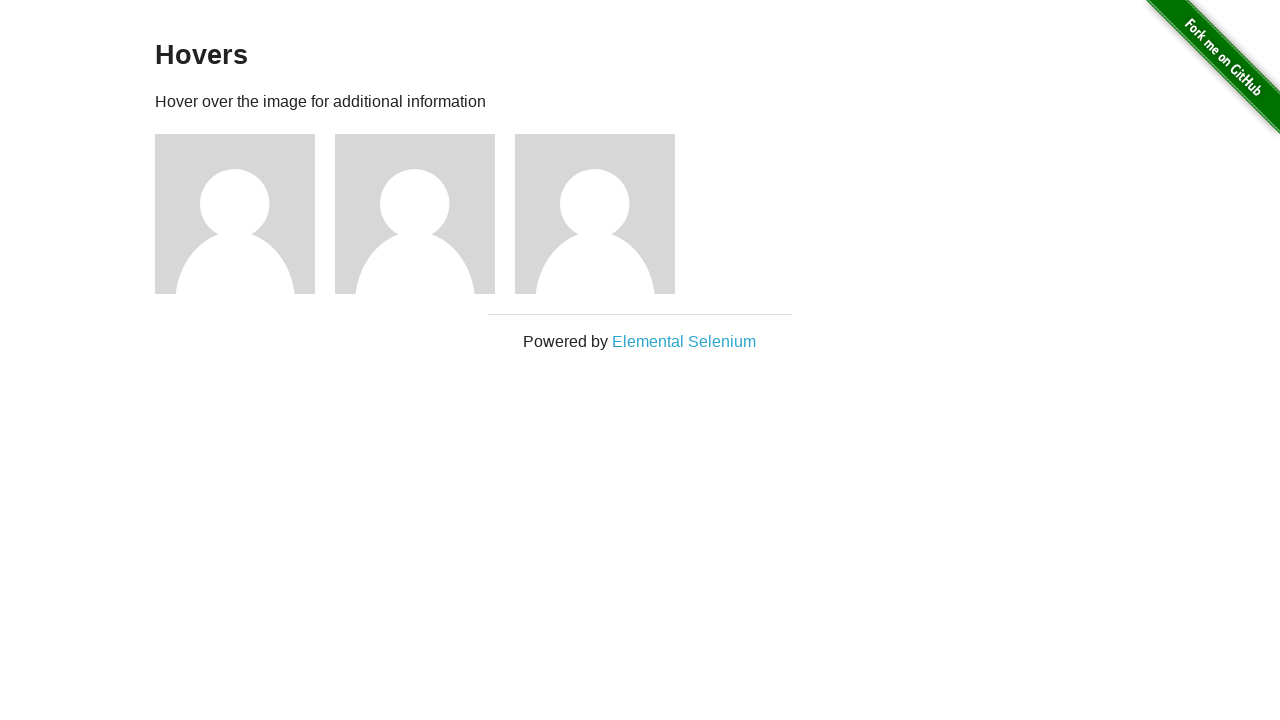

Hovered over the avatar image at (245, 214) on .figure >> nth=0
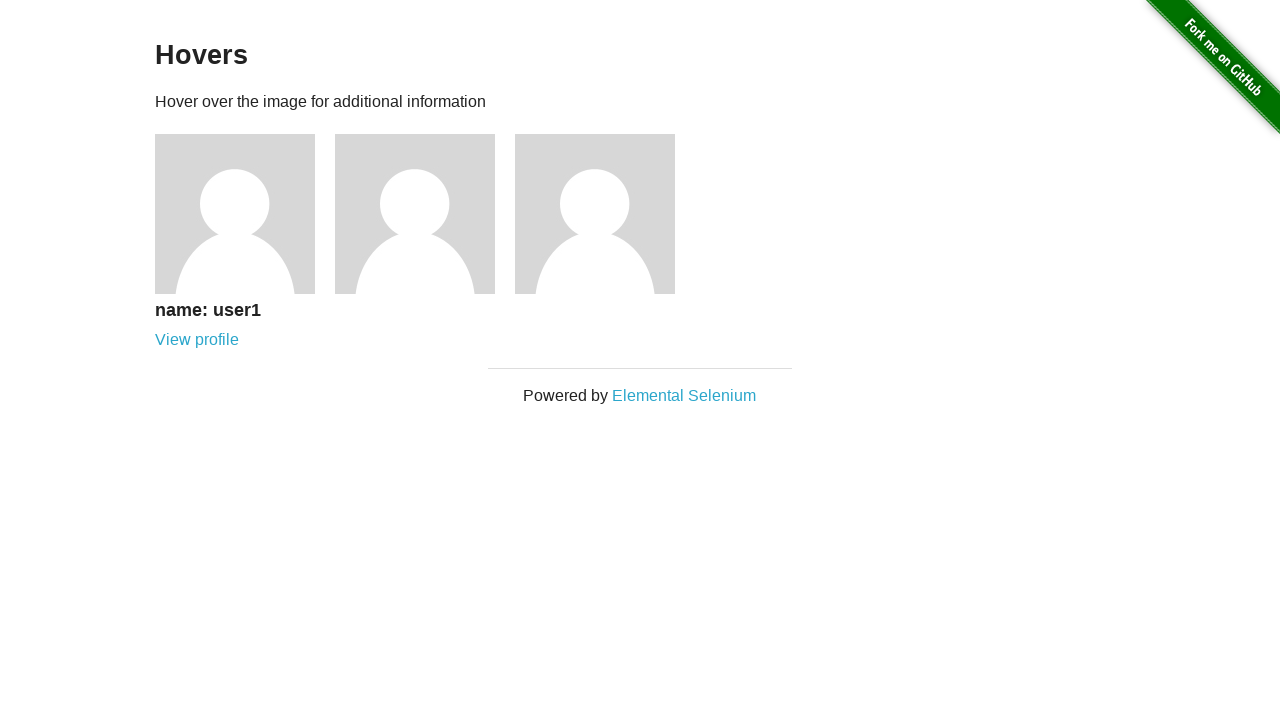

Located the avatar caption element
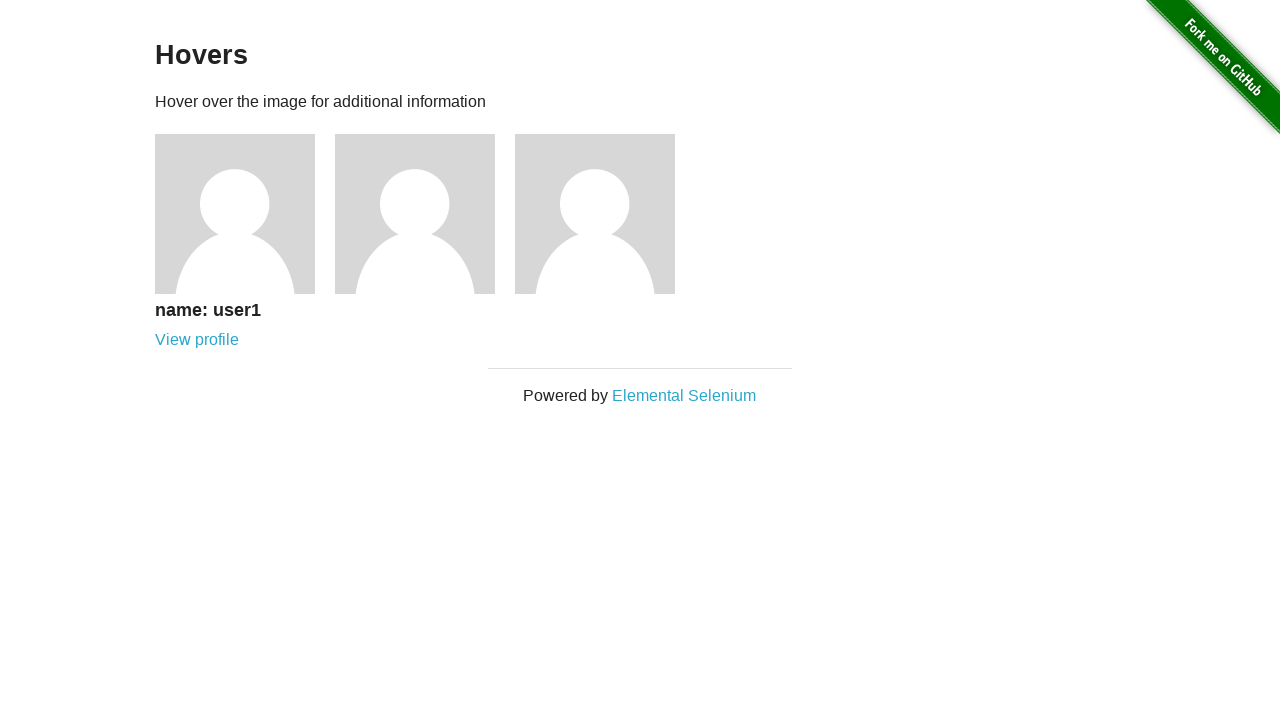

Verified that the caption is now visible after hovering
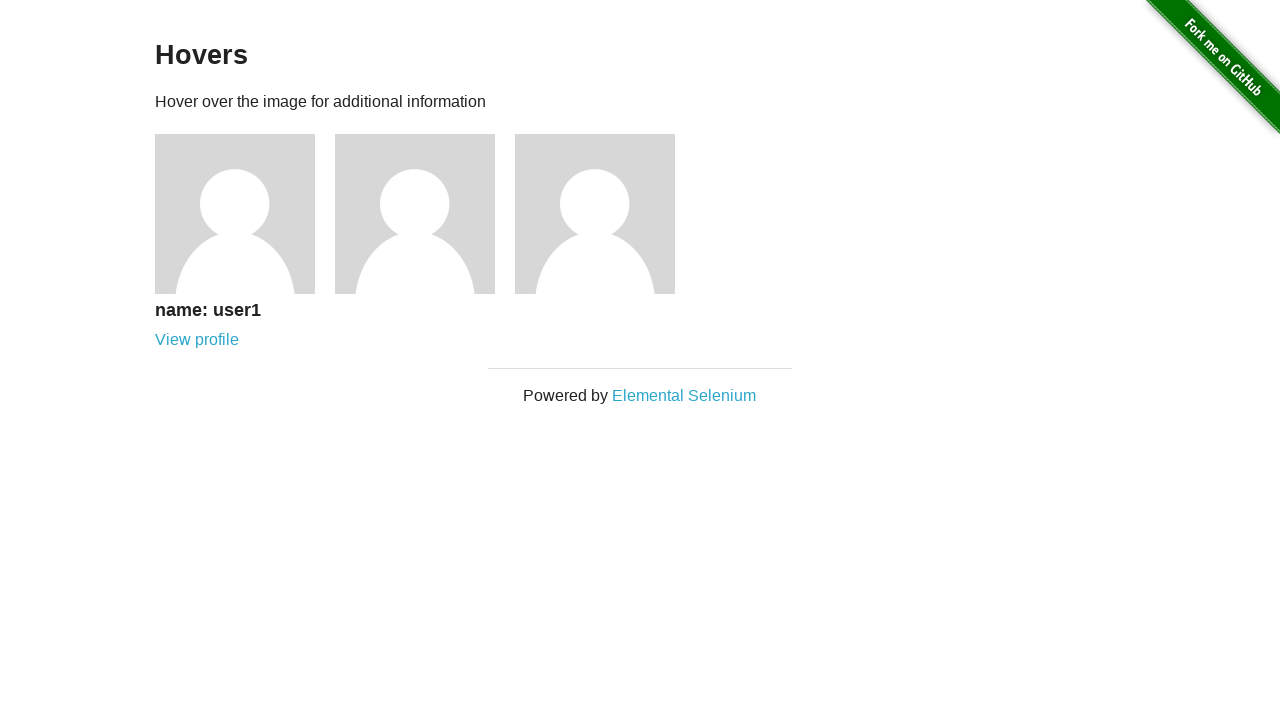

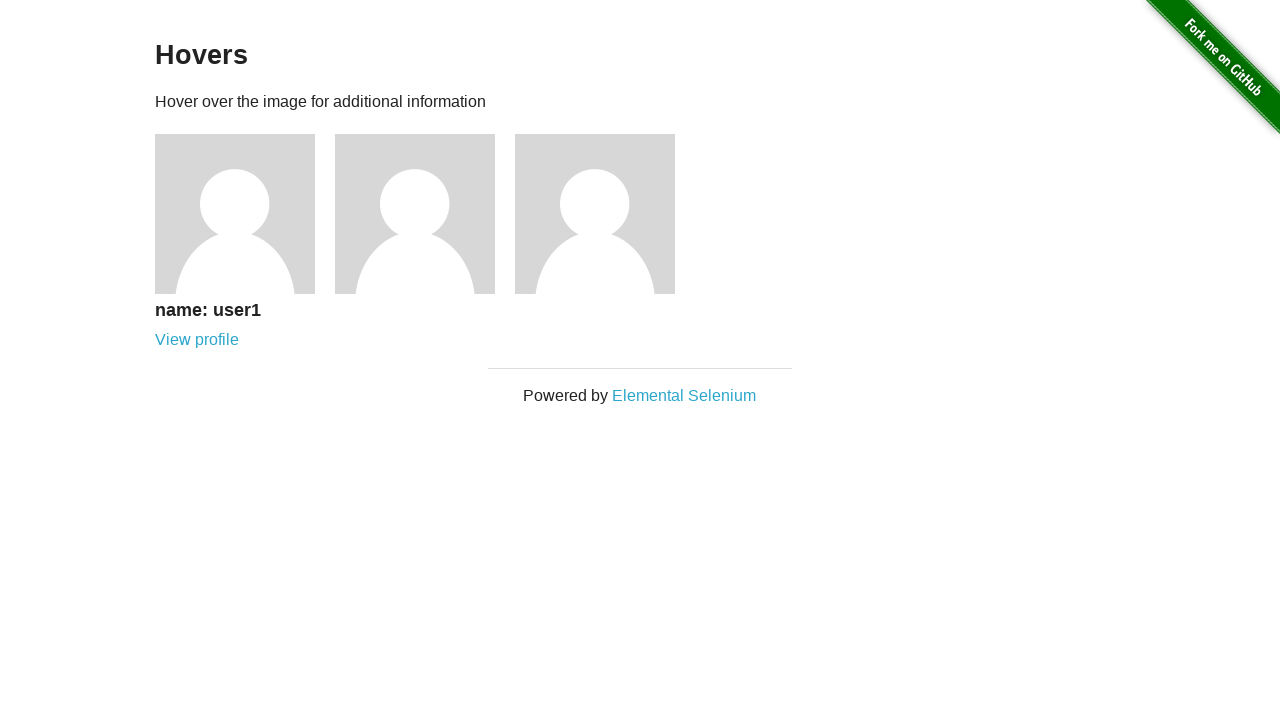